Tests radio button functionality by navigating to the radio button page and verifying that radio button 1 is selected by default

Starting URL: https://formy-project.herokuapp.com/

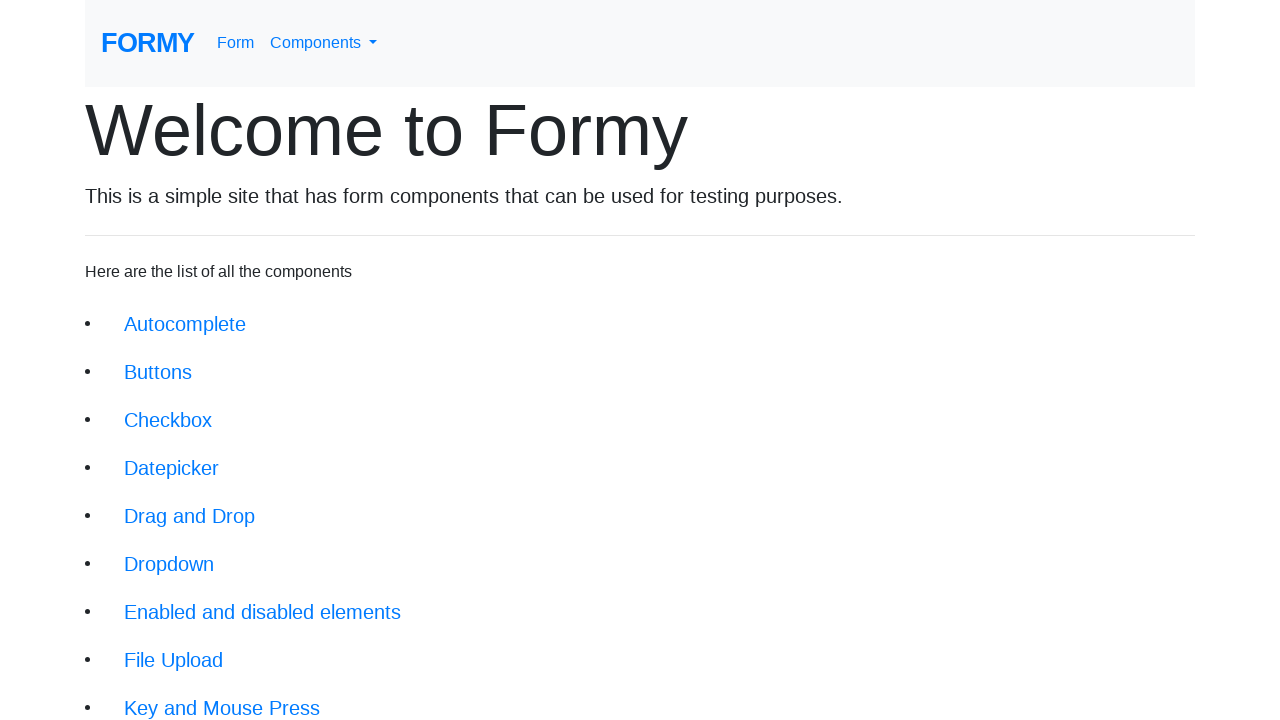

Clicked on Radio Button link in the navigation at (182, 600) on xpath=/html/body/div/div/li[12]/a
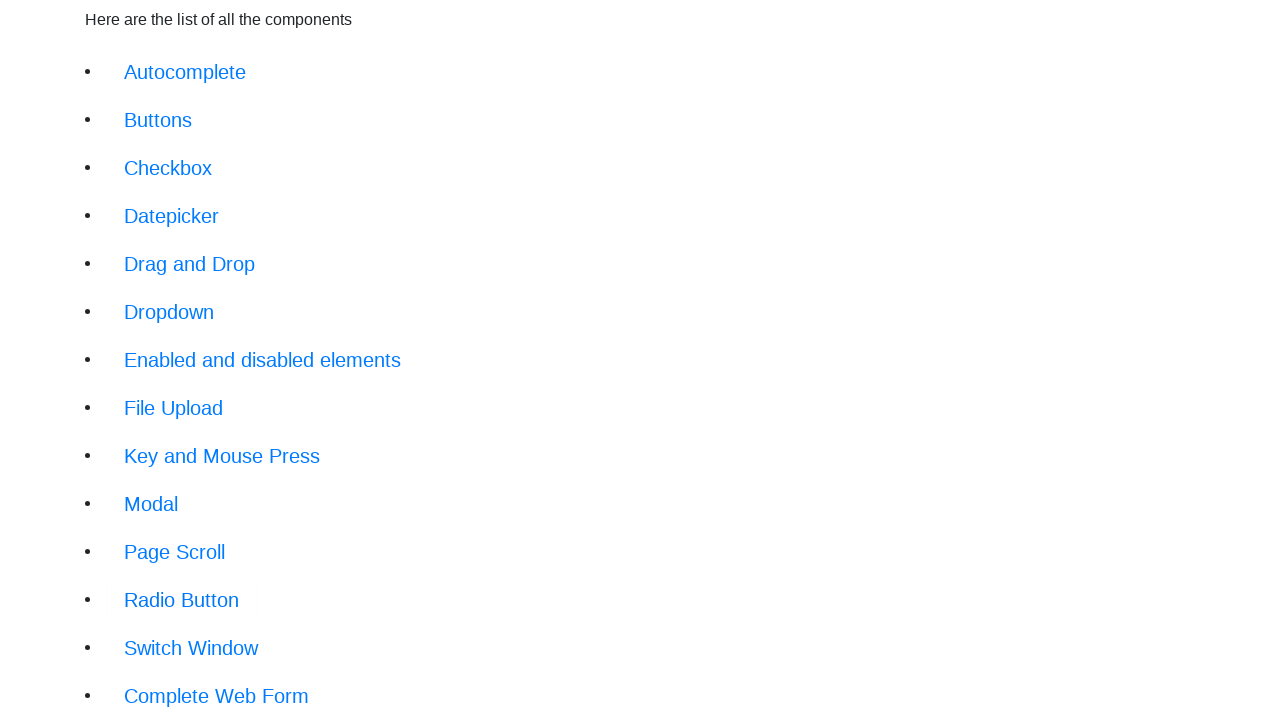

Radio button page loaded and radio button 1 element is present
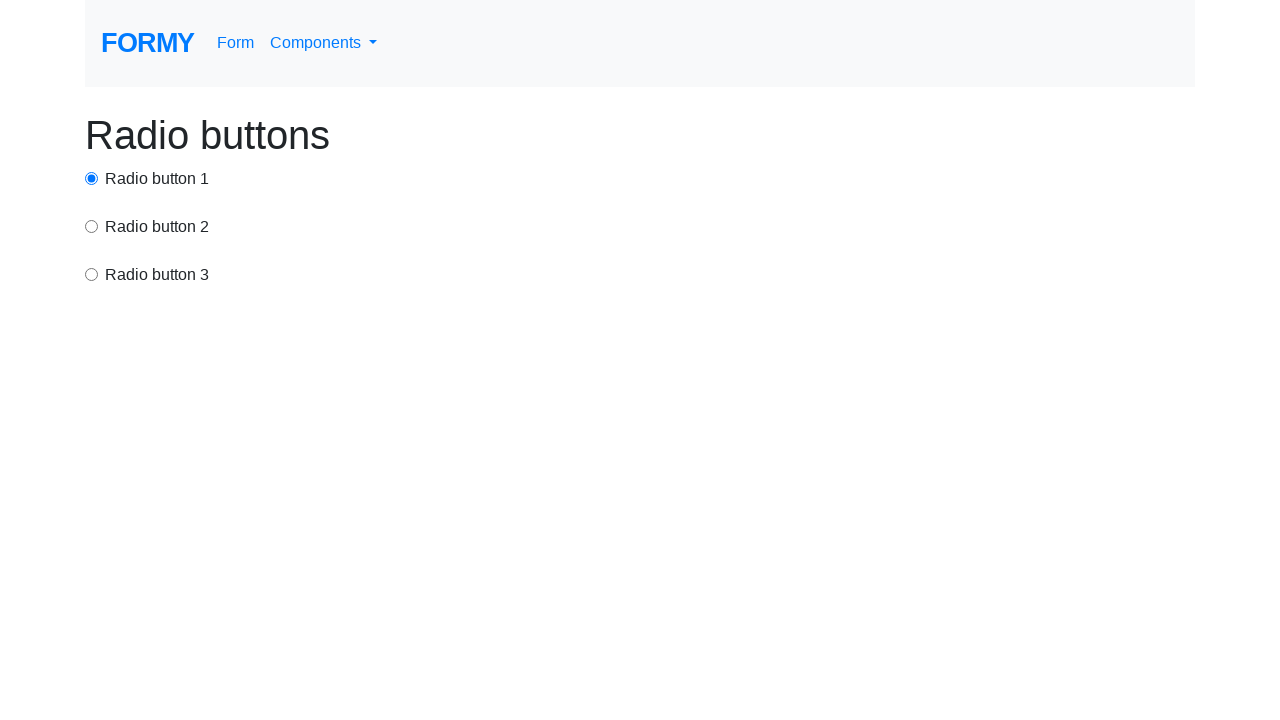

Located radio button 1 element
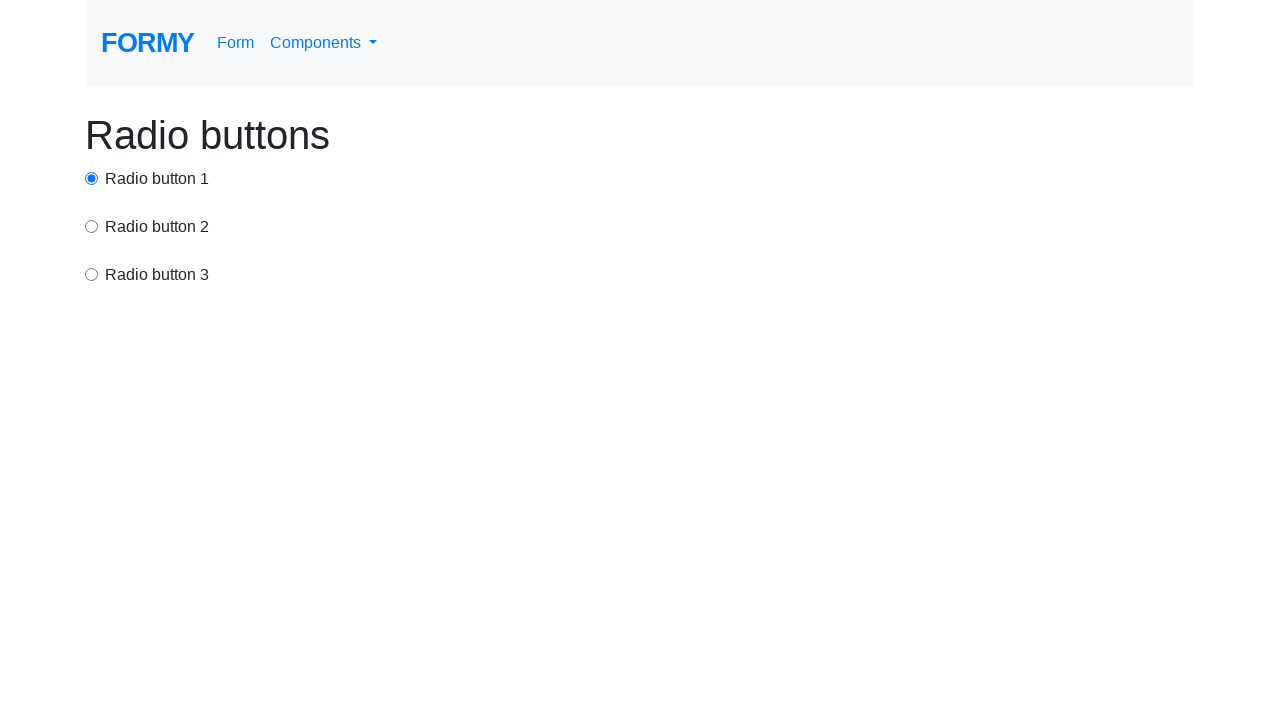

Verified that radio button 1 is selected by default
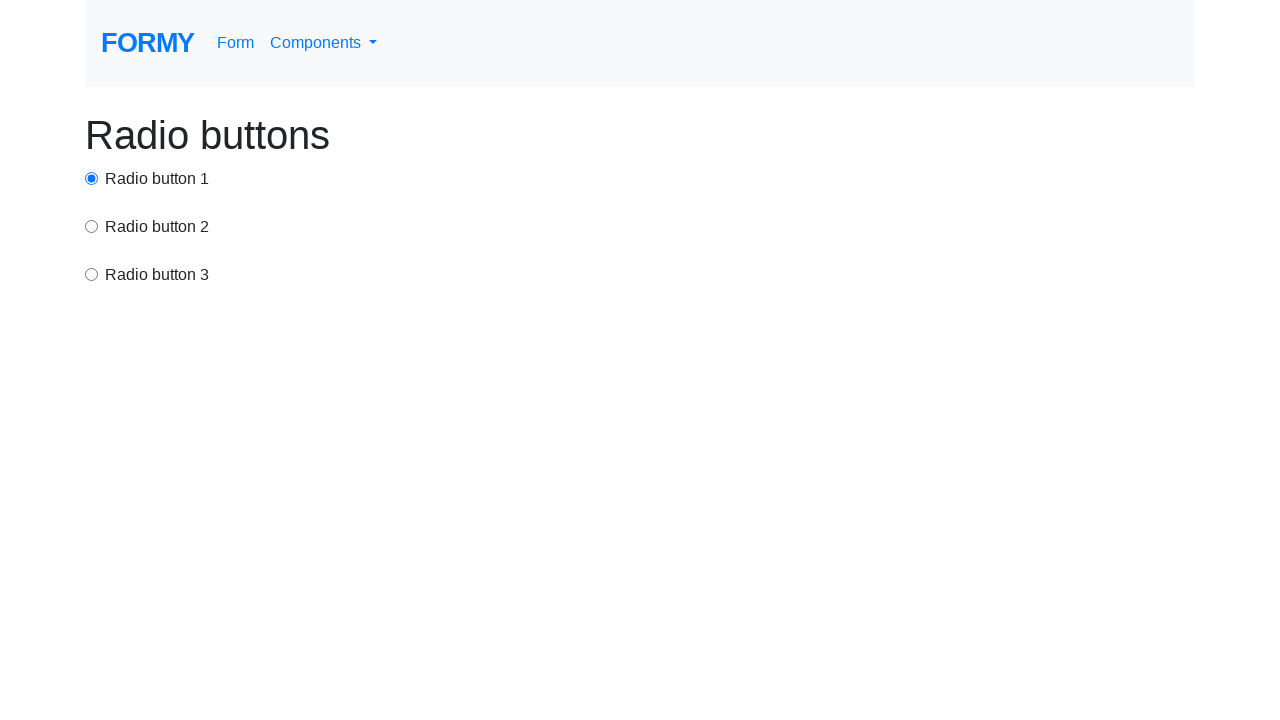

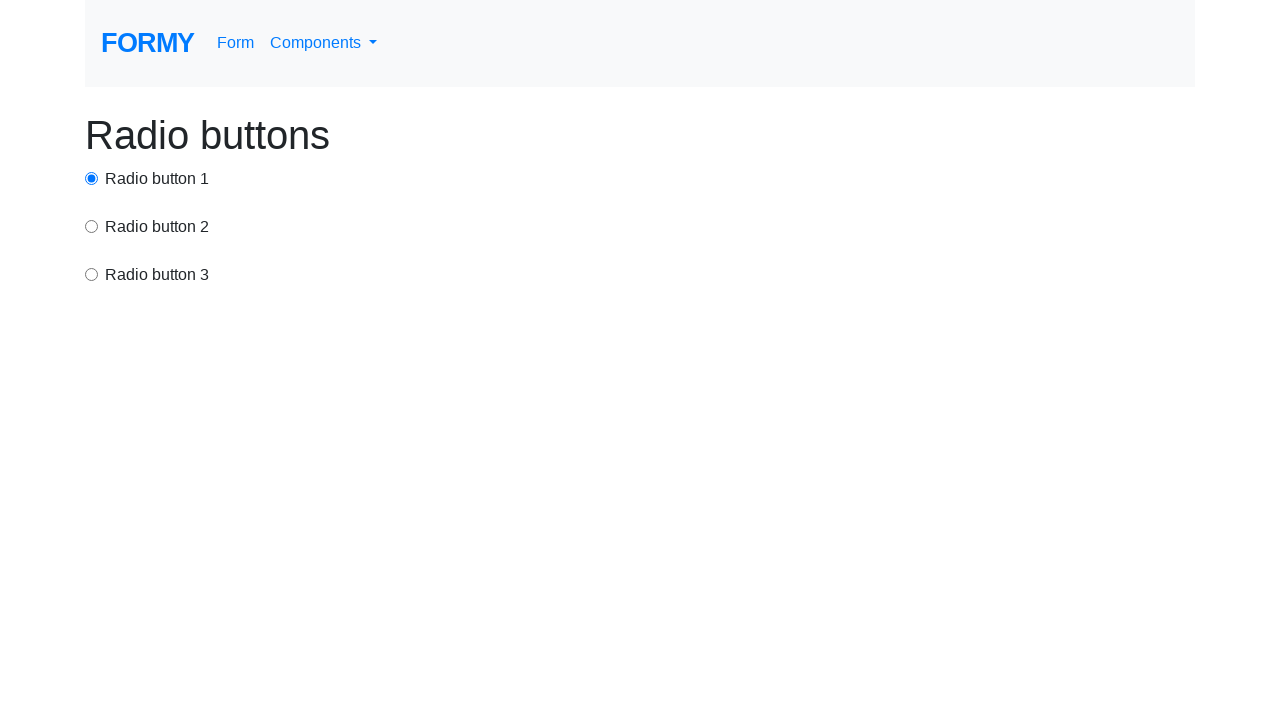